Navigates to NextBaseCRM login page and verifies that the "Log In" button displays the expected text "Log In" by checking the value attribute of the submit button.

Starting URL: https://login1.nextbasecrm.com/

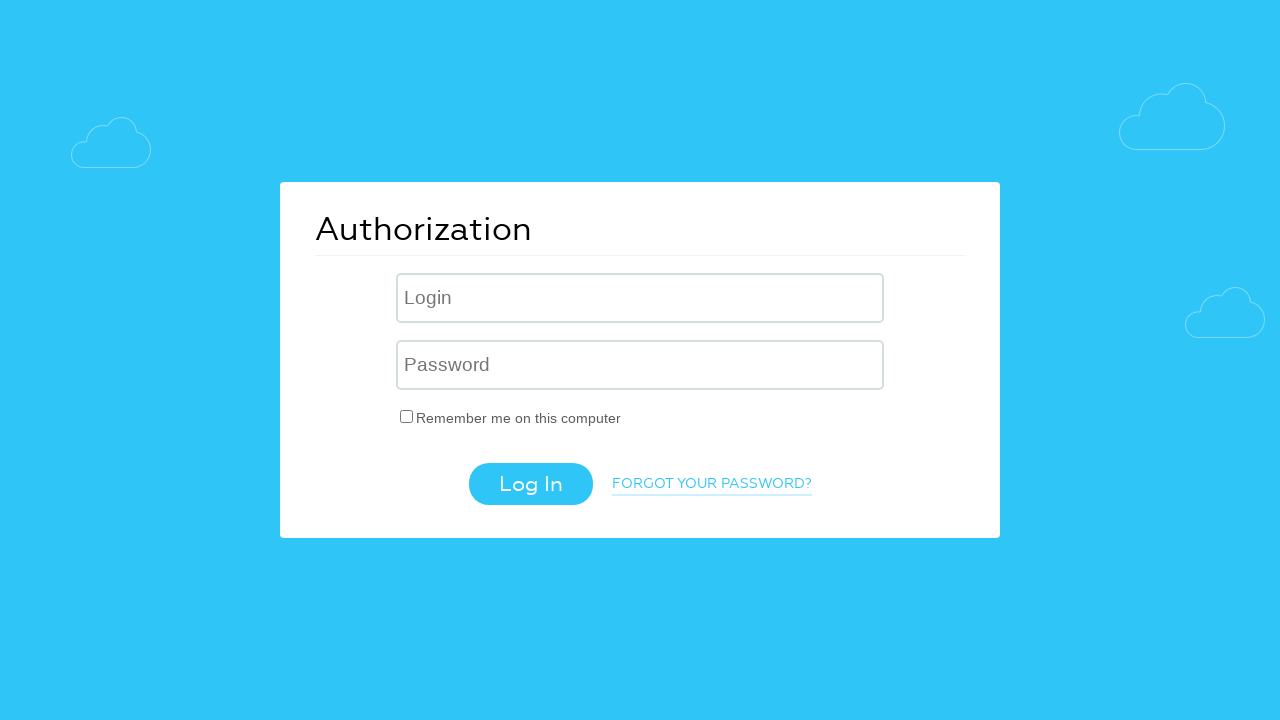

Navigated to NextBaseCRM login page
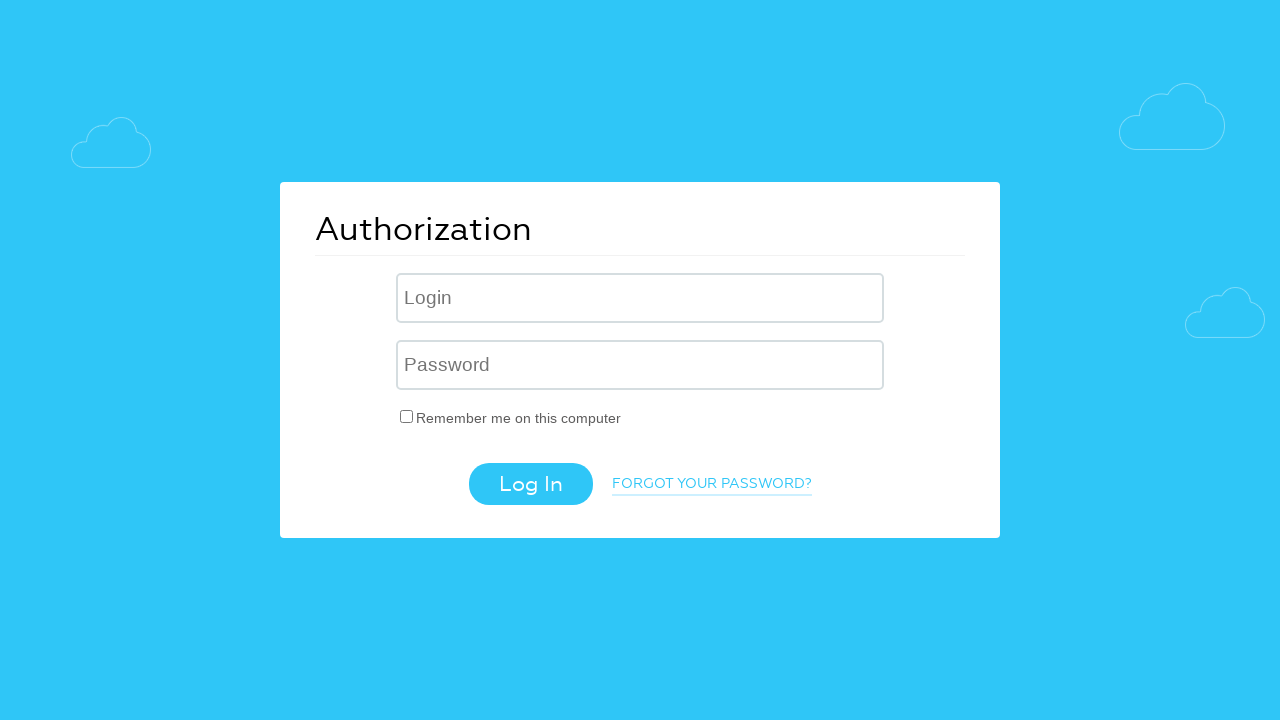

Located Log In button using CSS selector input[value='Log In']
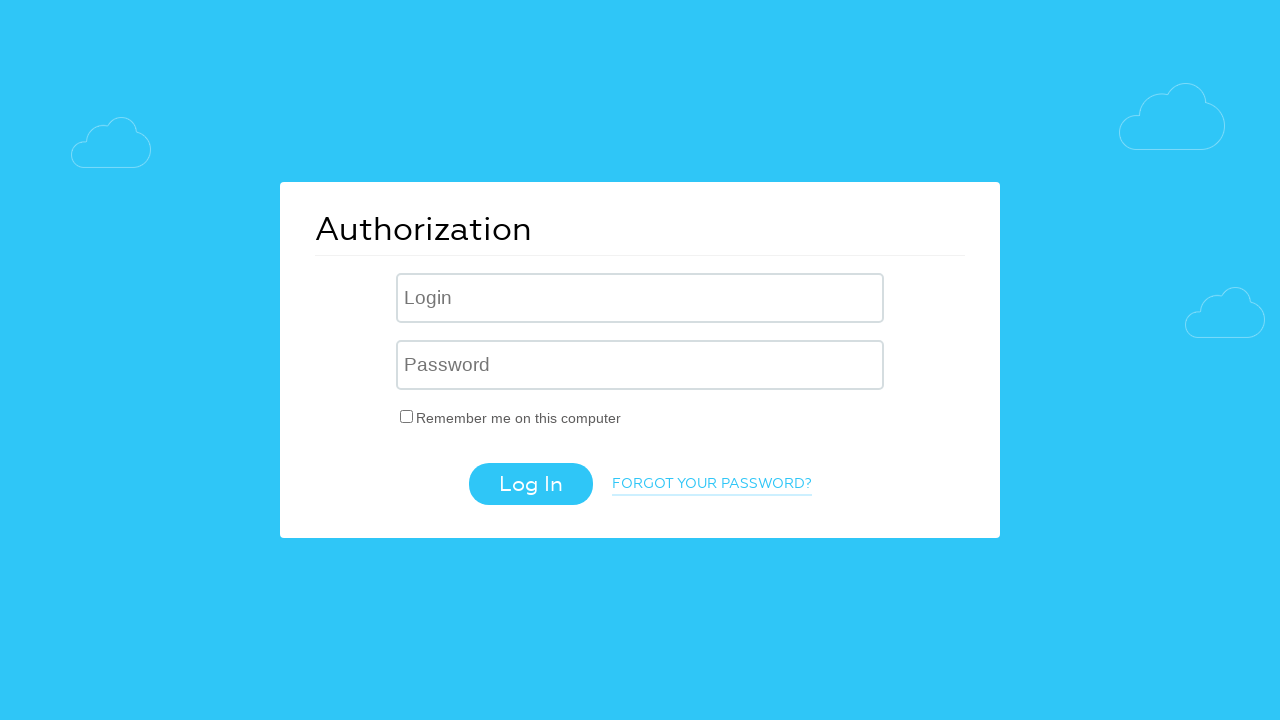

Log In button is now visible
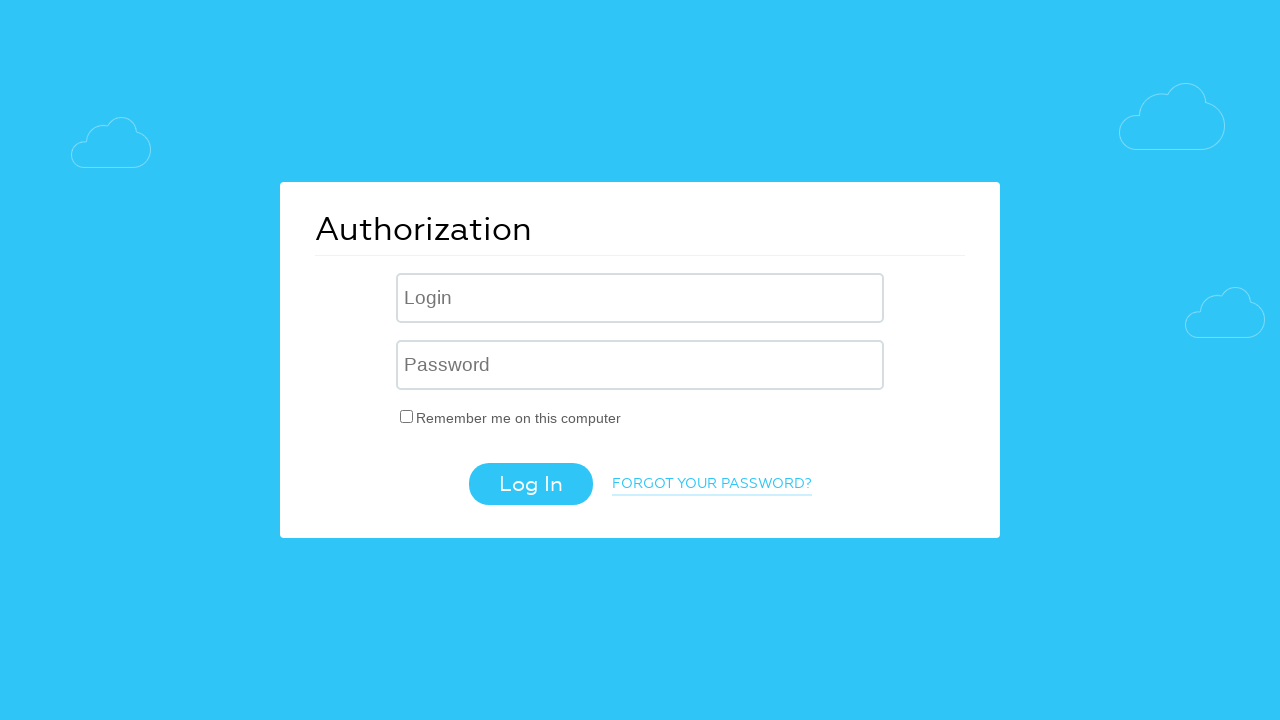

Retrieved value attribute from Log In button: 'Log In'
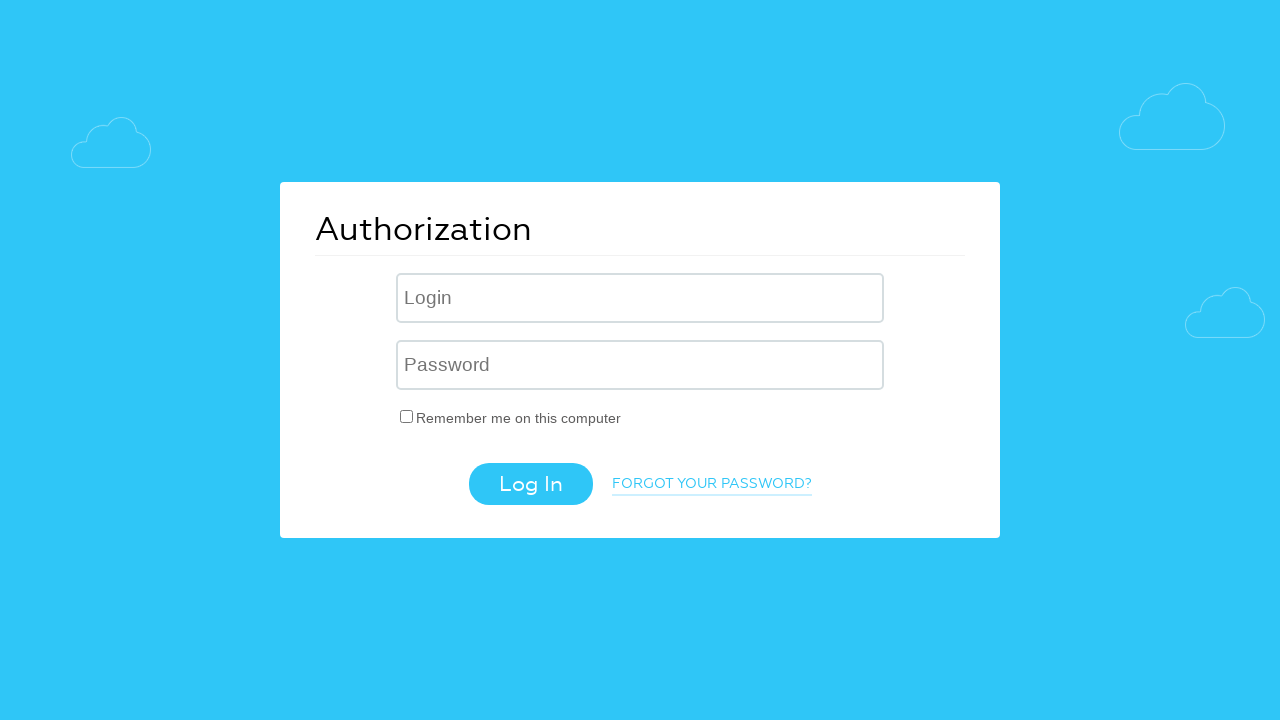

Verified Log In button displays expected text 'Log In'
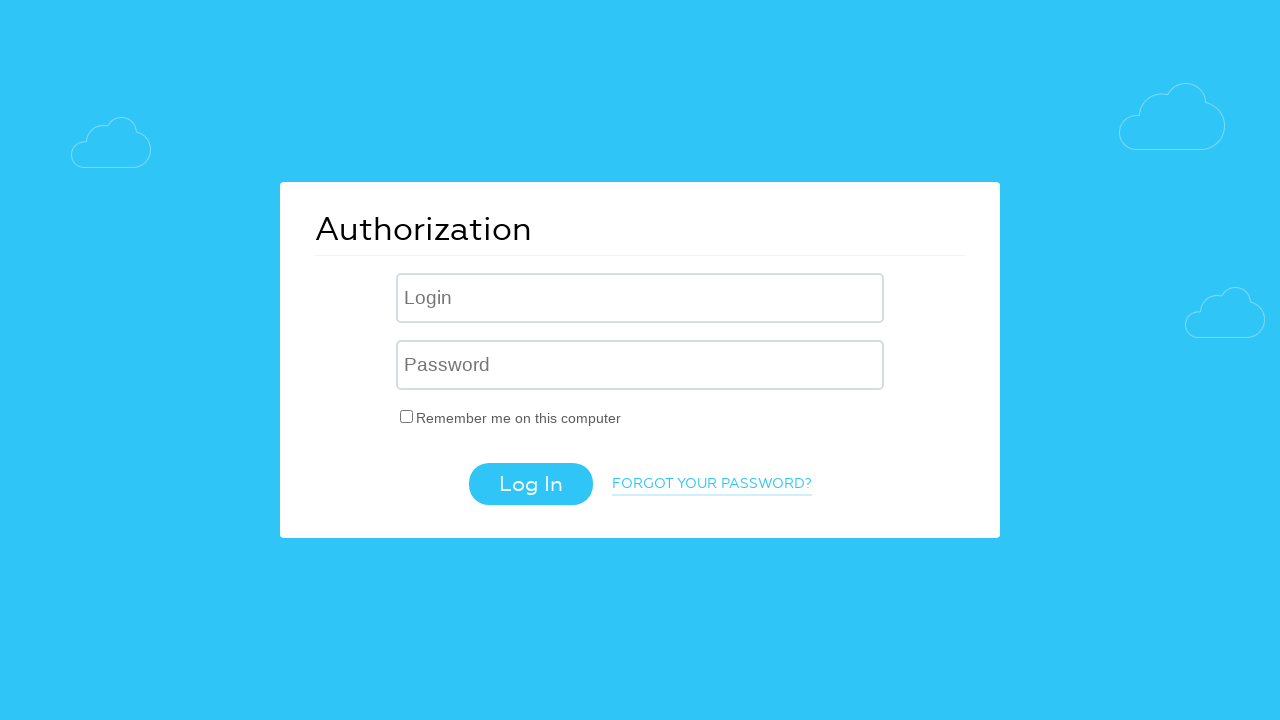

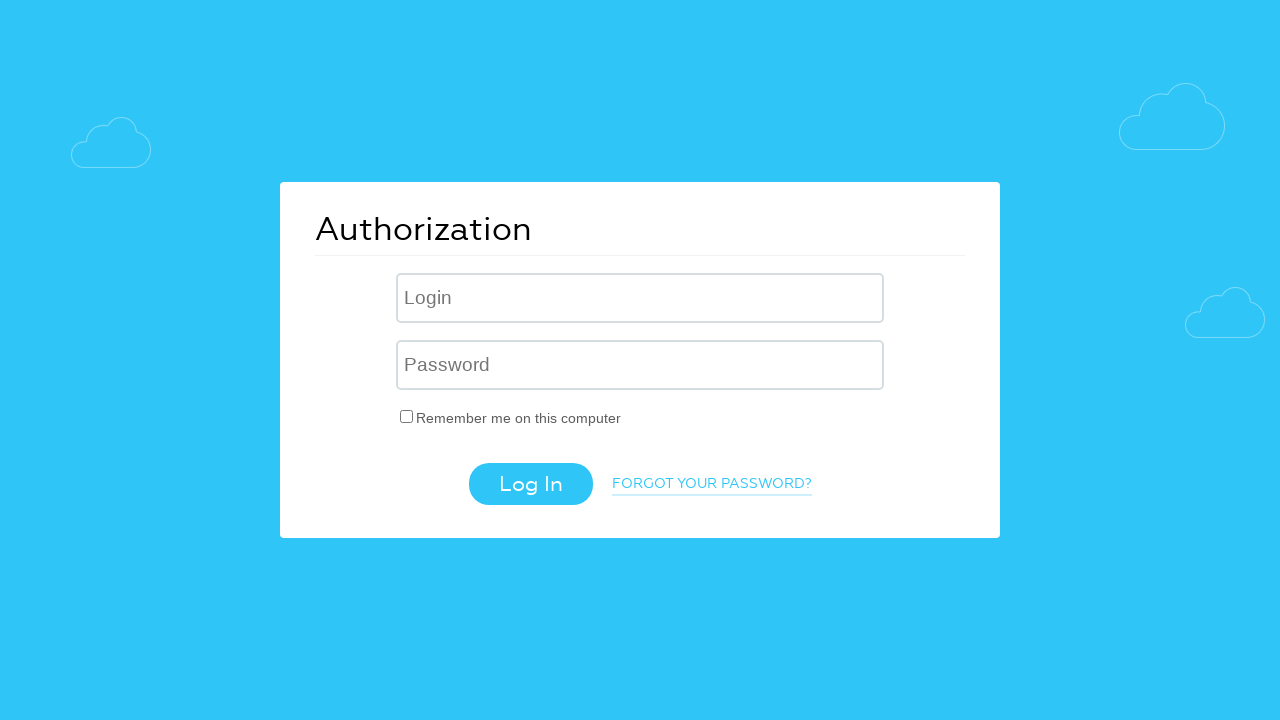